Tests the enable/disable state of return date field based on trip type selection (one-way vs round-trip) on a flight booking form

Starting URL: https://rahulshettyacademy.com/dropdownsPractise/

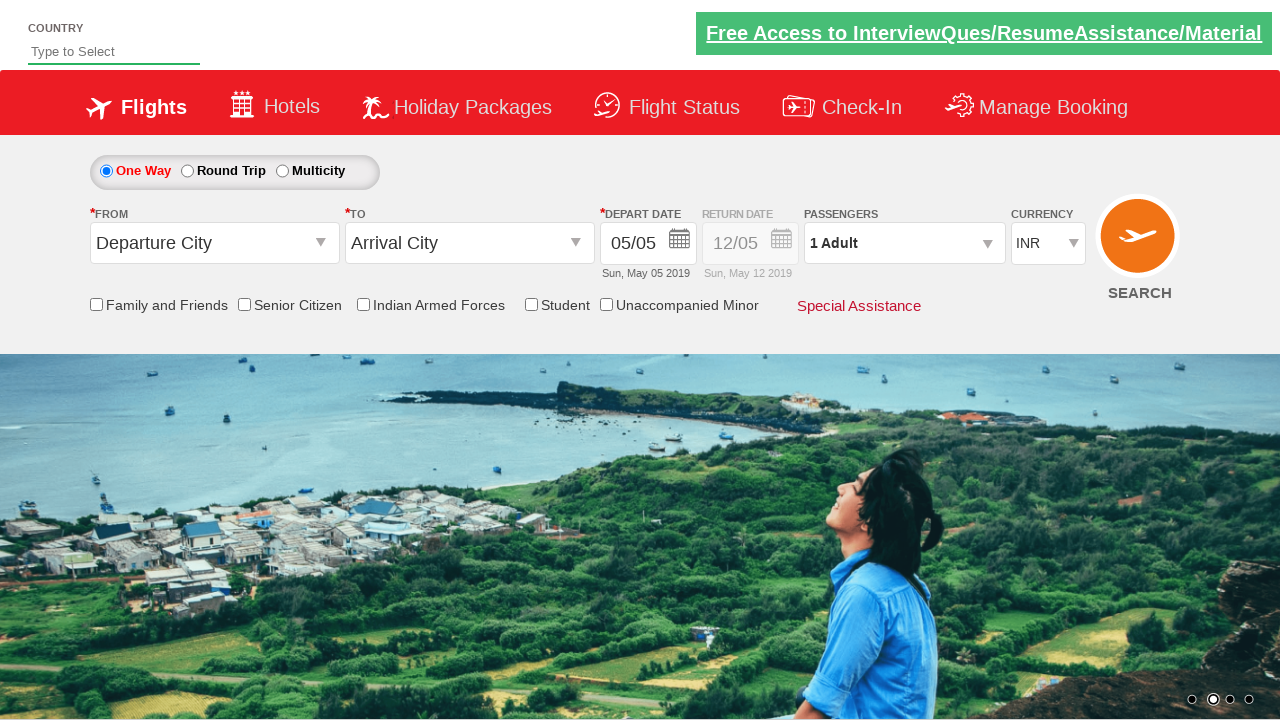

Clicked One Way radio button at (106, 171) on #ctl00_mainContent_rbtnl_Trip_0
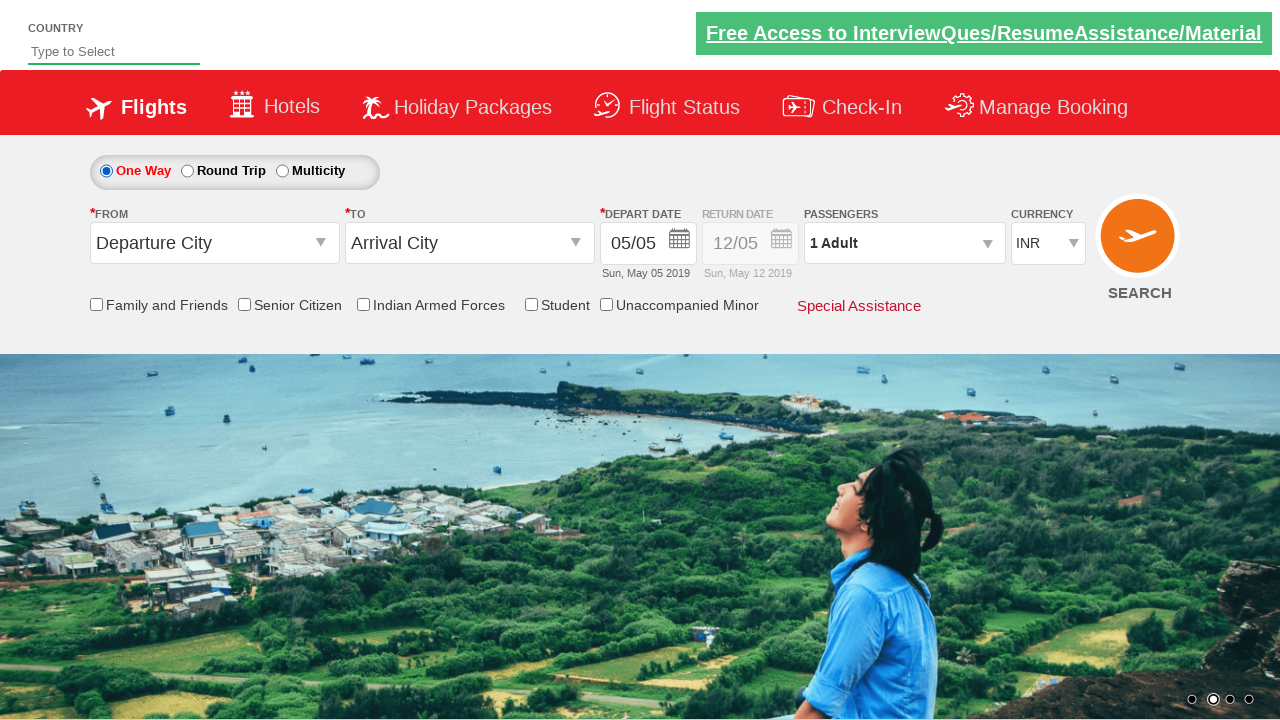

Located return date field element
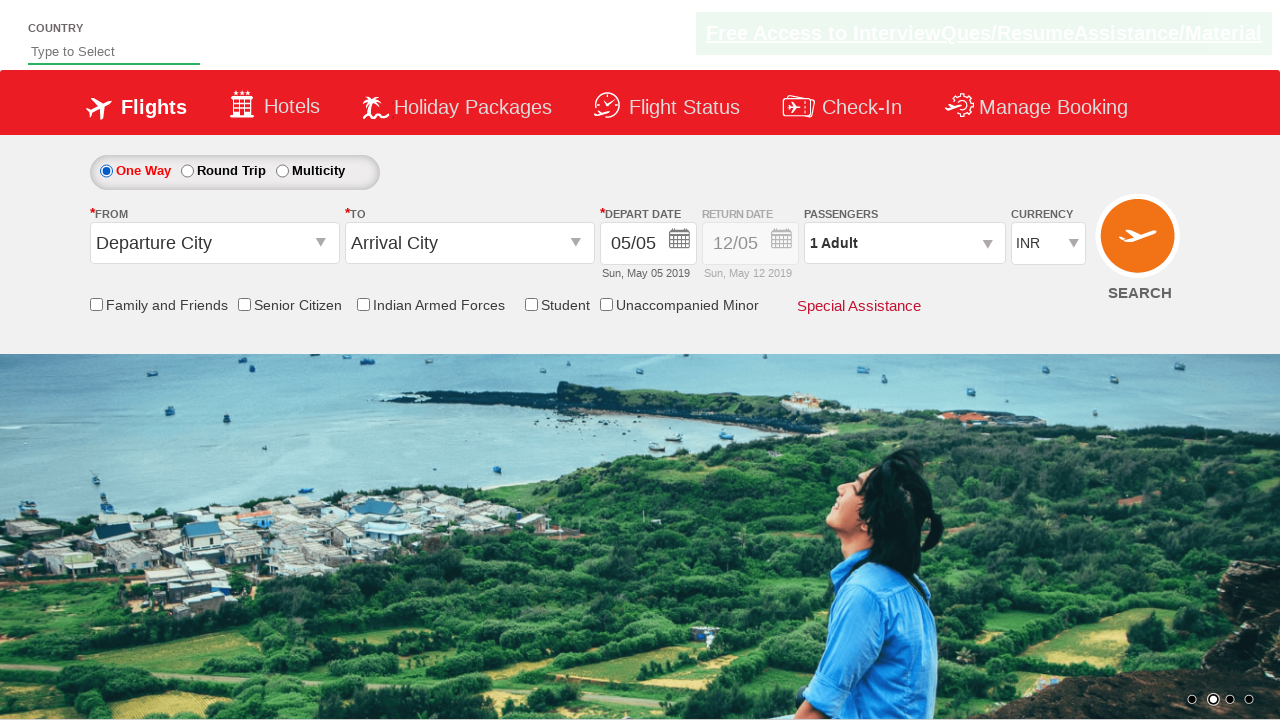

Verified return date is disabled after One Way selection: False
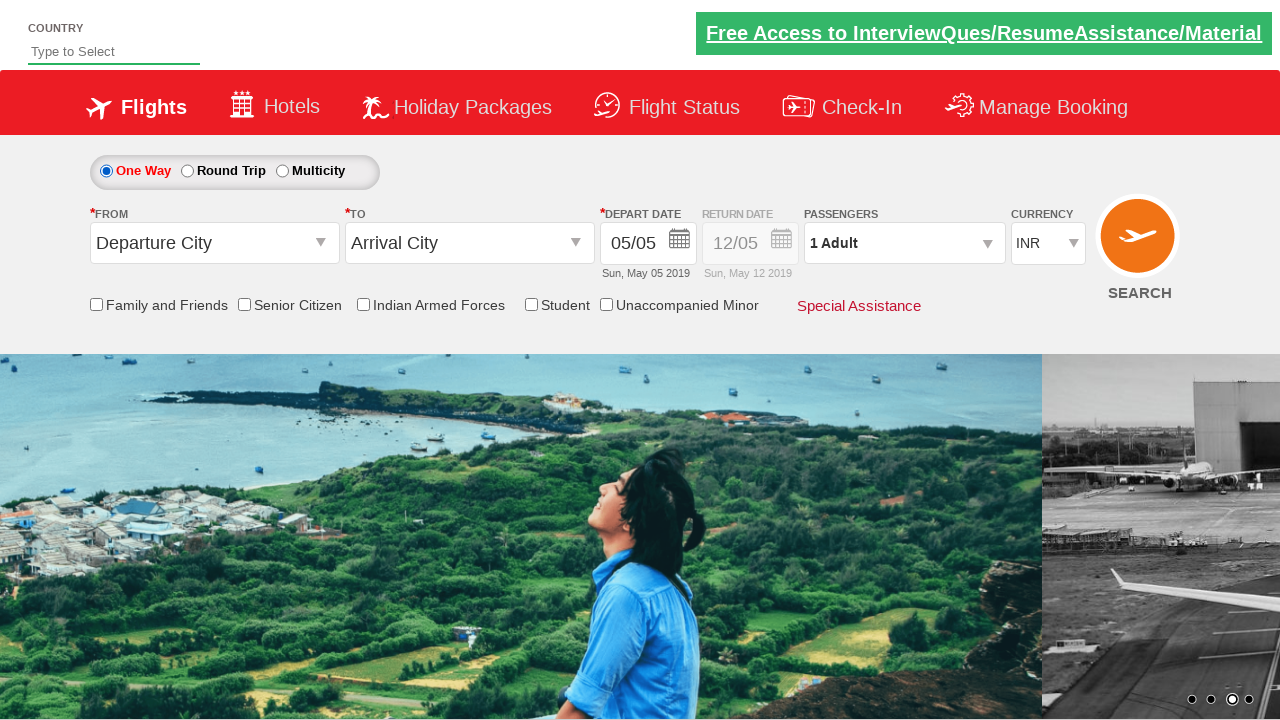

Clicked Round Trip radio button at (187, 171) on #ctl00_mainContent_rbtnl_Trip_1
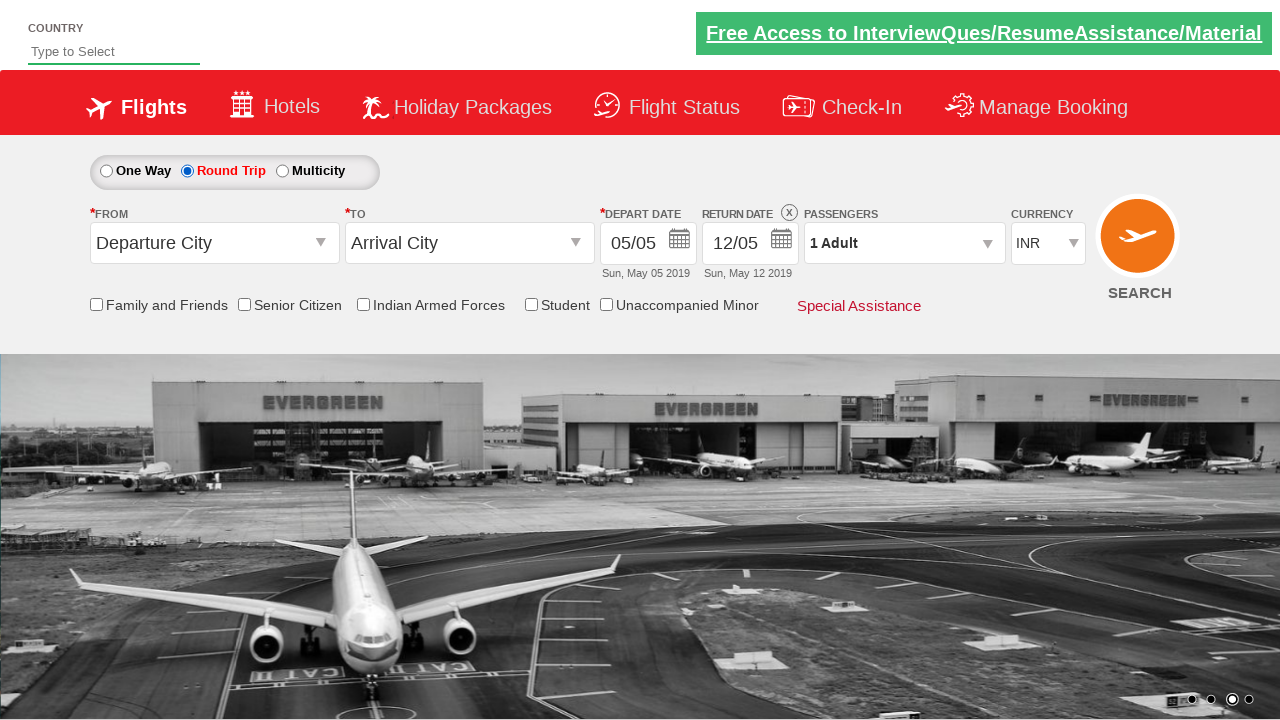

Verified return date is enabled after Round Trip selection: False
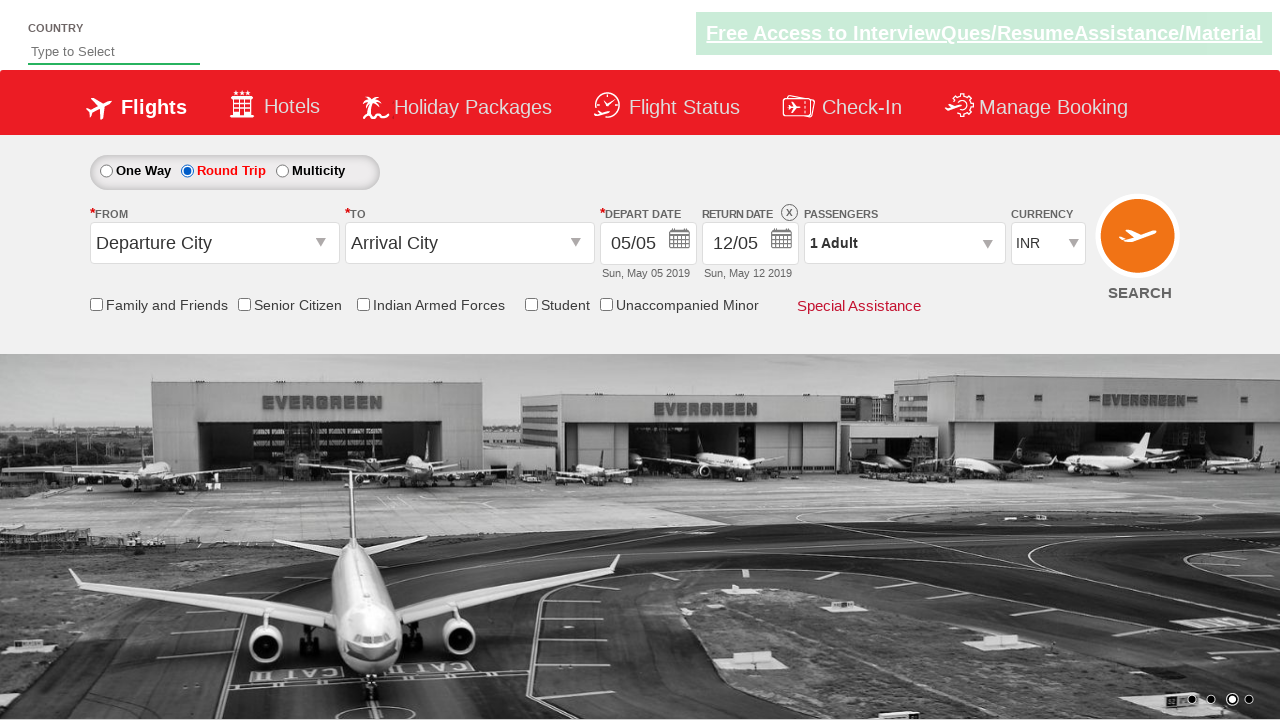

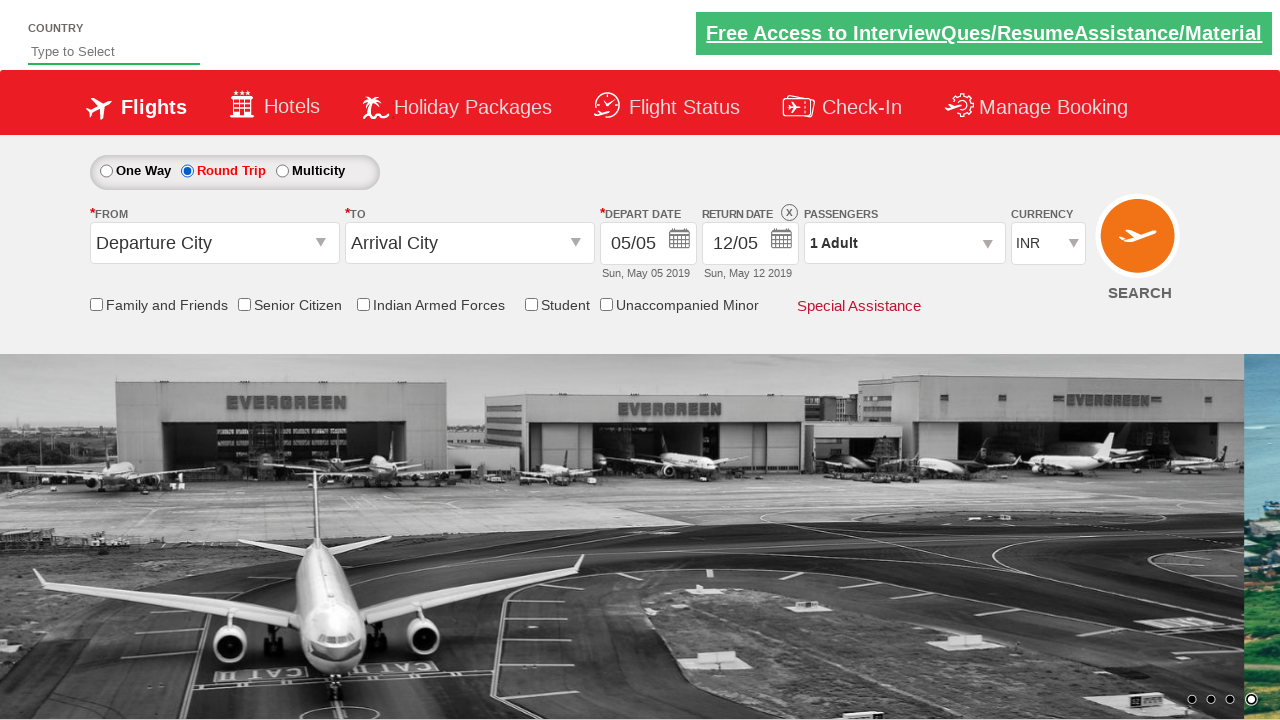